Navigates to the Demoblaze demo e-commerce site and verifies that product elements are present and visible on the homepage

Starting URL: https://www.demoblaze.com/index.html

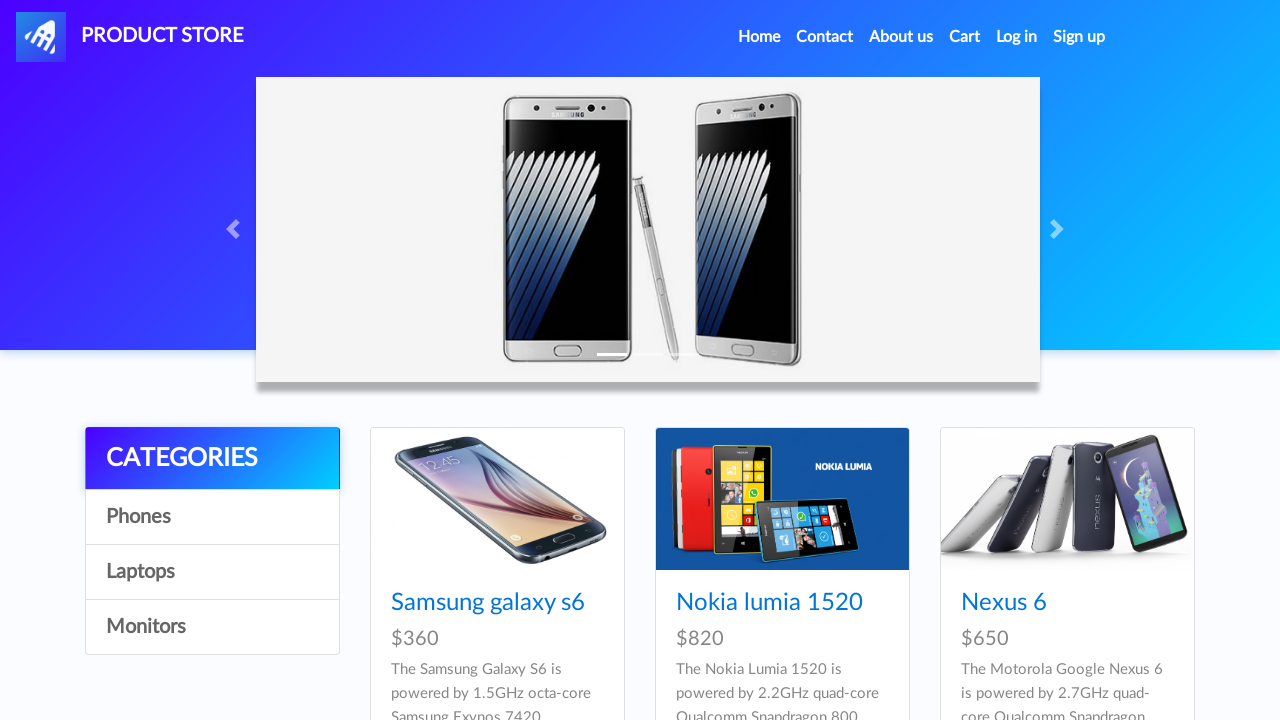

Navigated to Demoblaze homepage
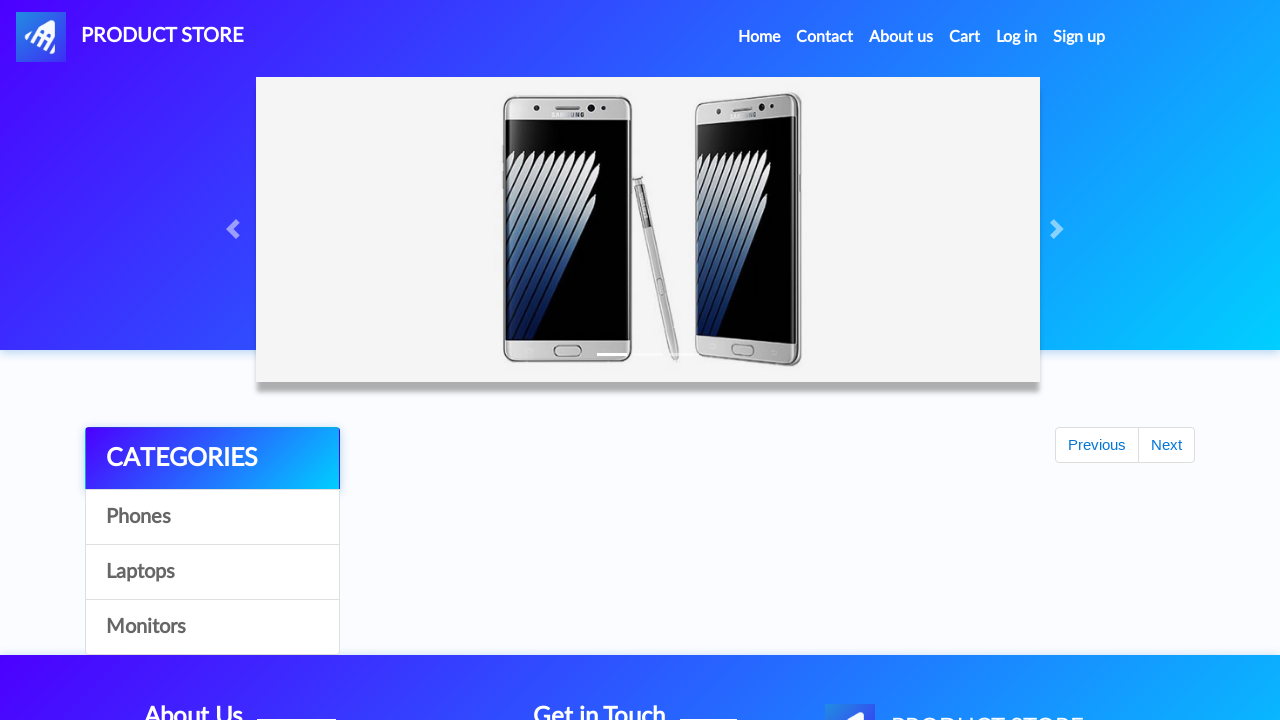

Waited for product elements to load
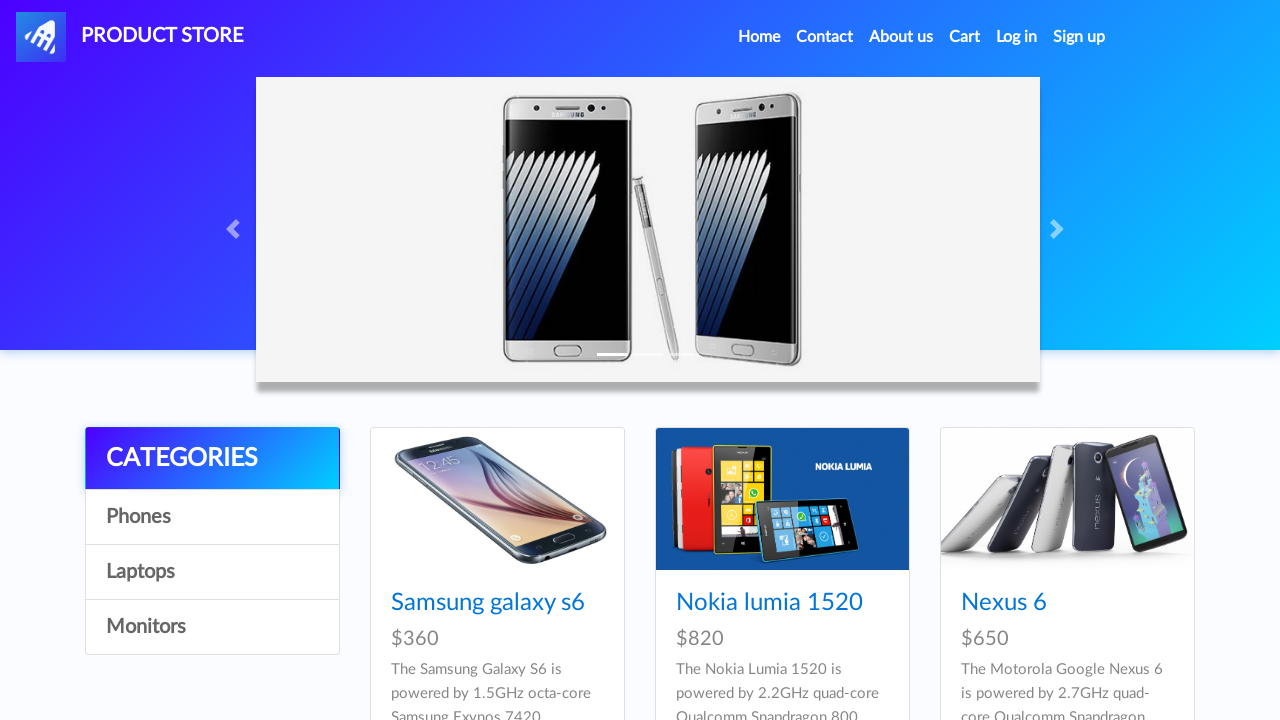

Located product elements on homepage
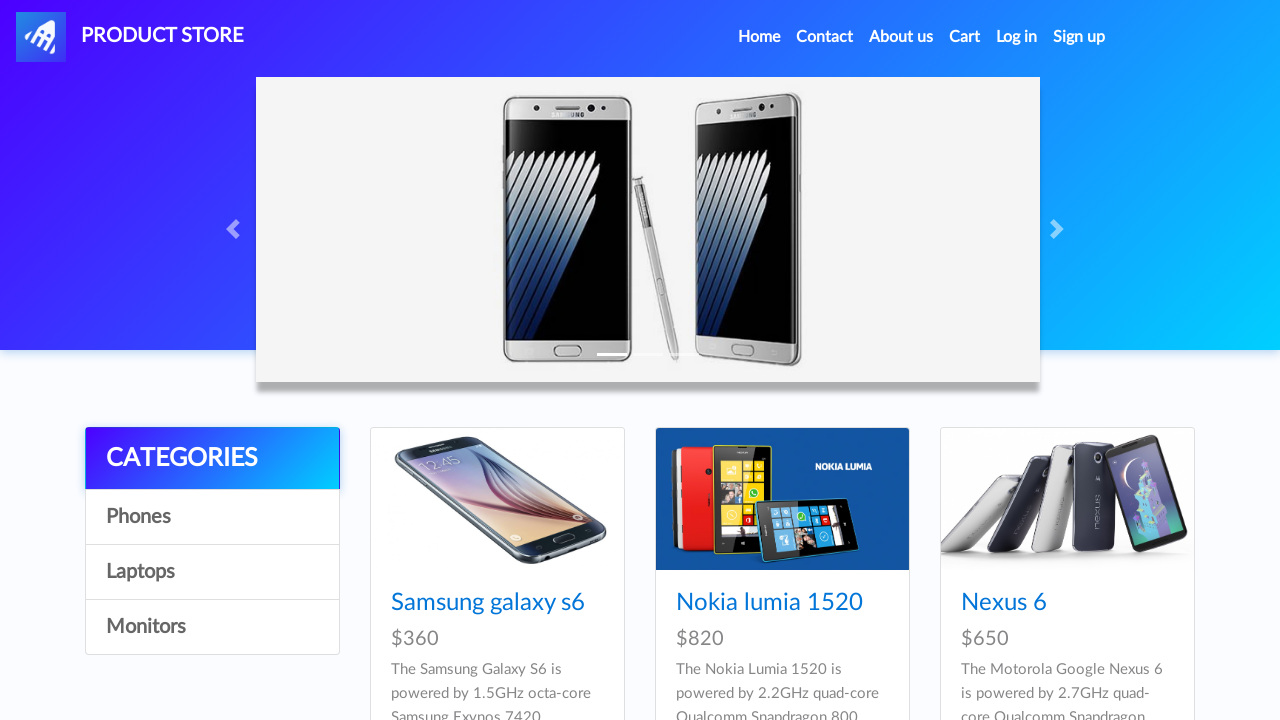

Verified that products are present and visible on homepage
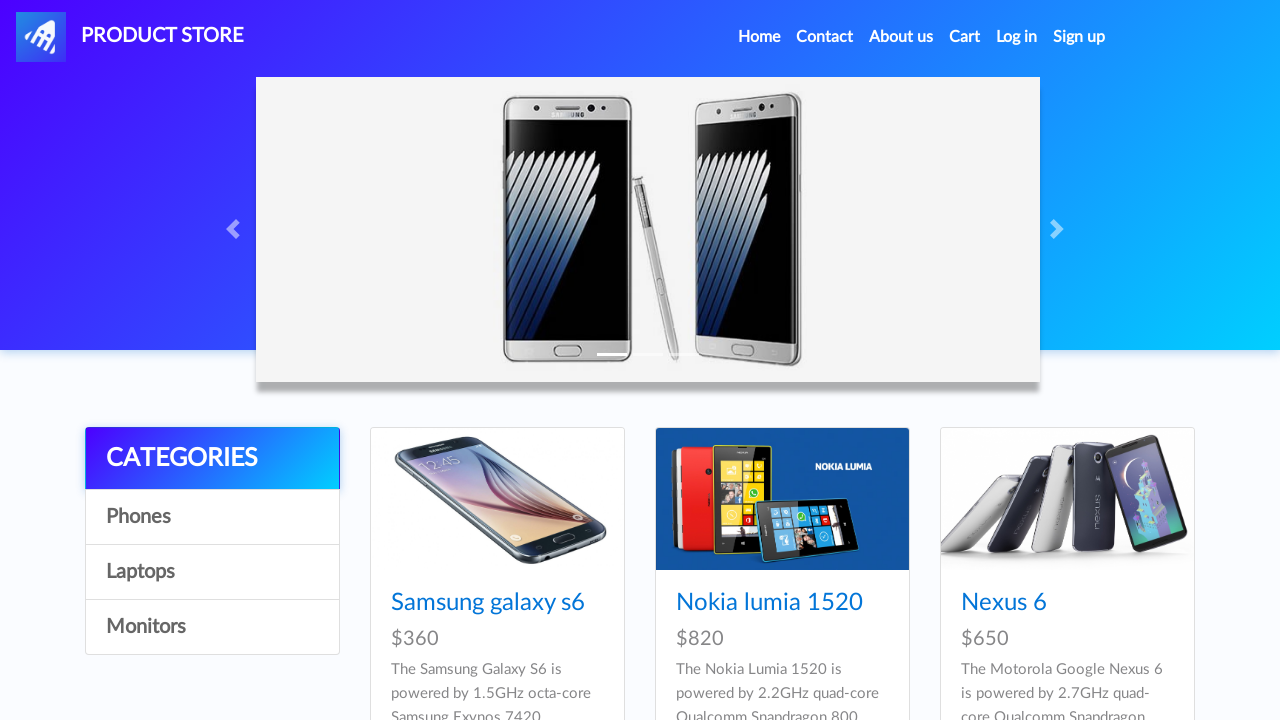

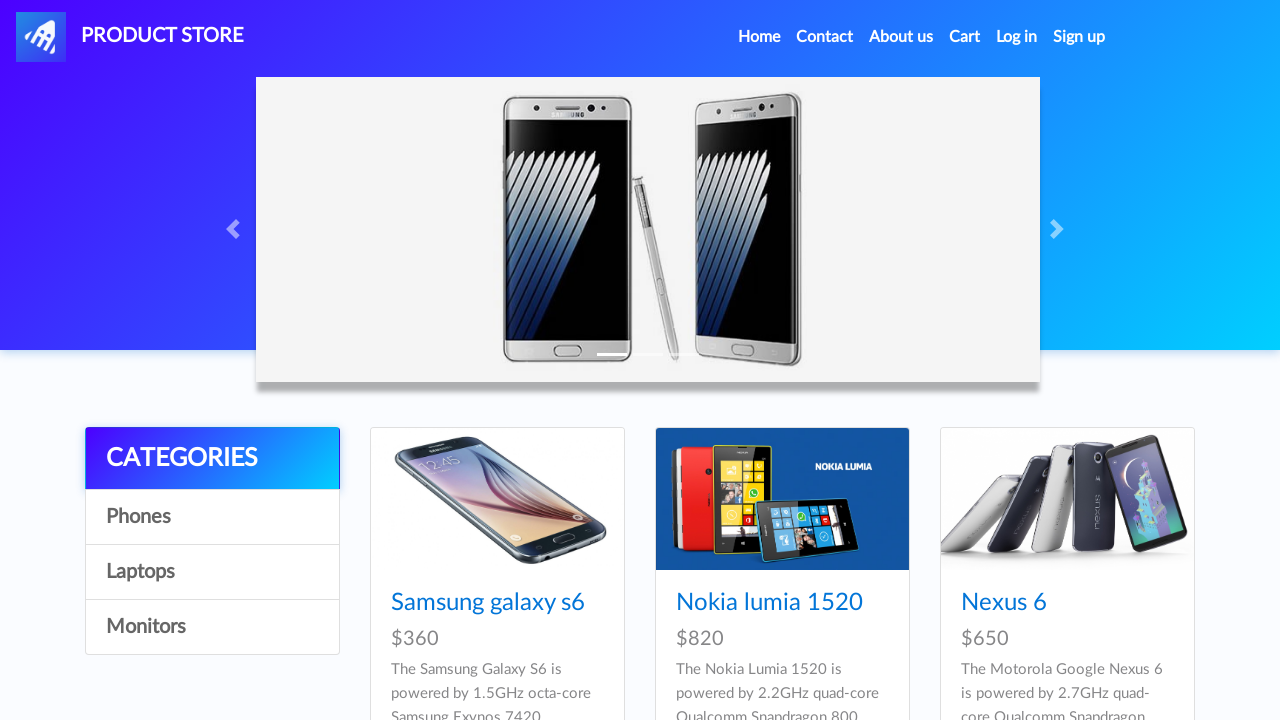